Tests switching from Completed filter to Active filter view

Starting URL: https://todomvc4tasj.herokuapp.com/

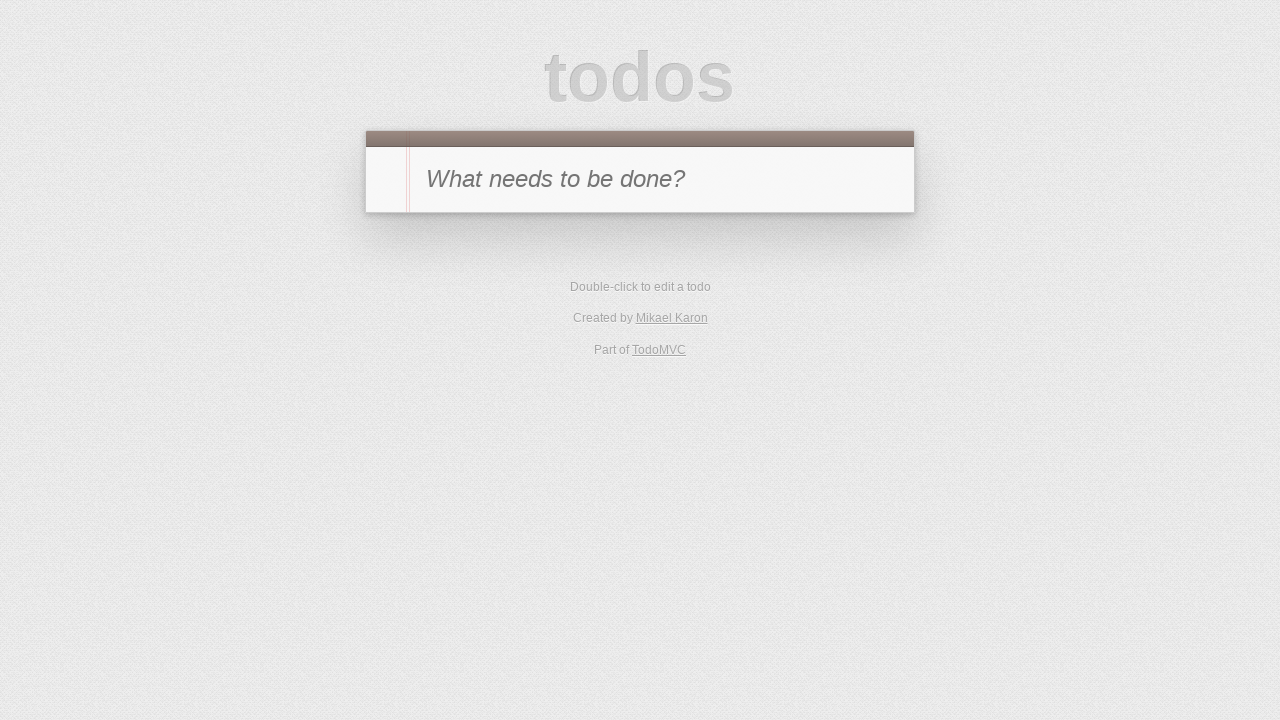

Set localStorage with one completed task 'a' and one active task 'b'
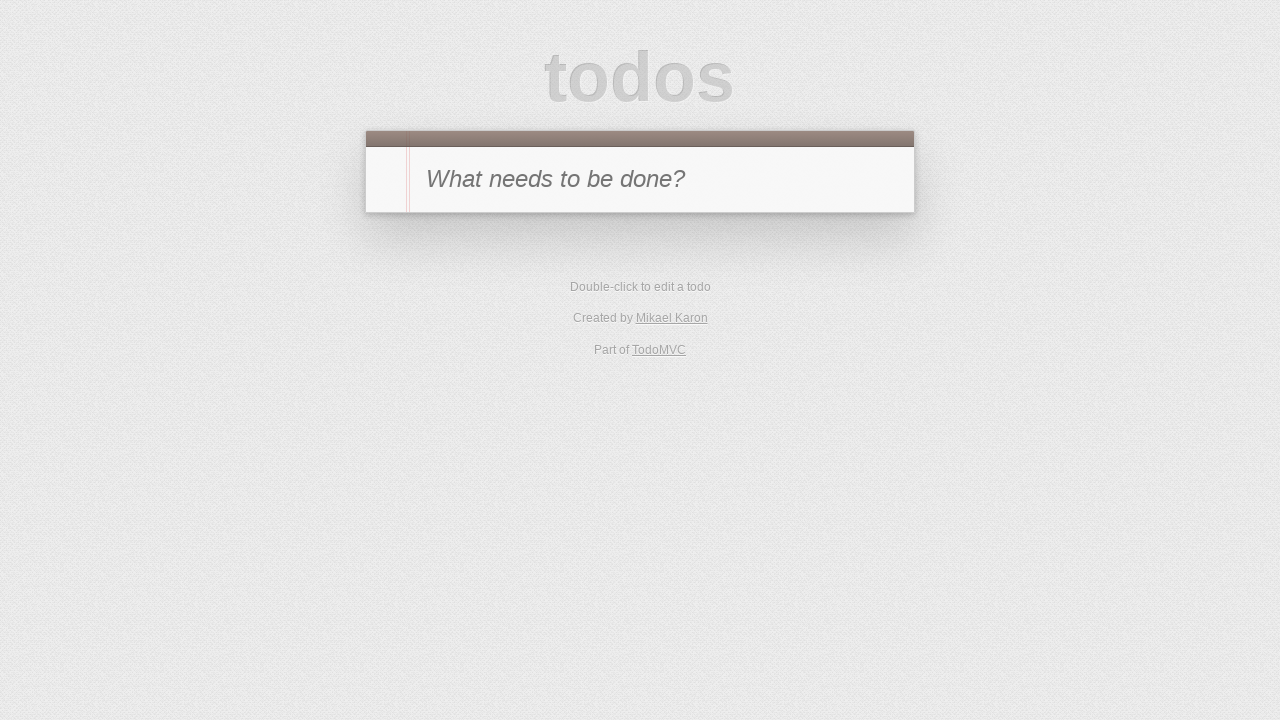

Reloaded the page to apply localStorage changes
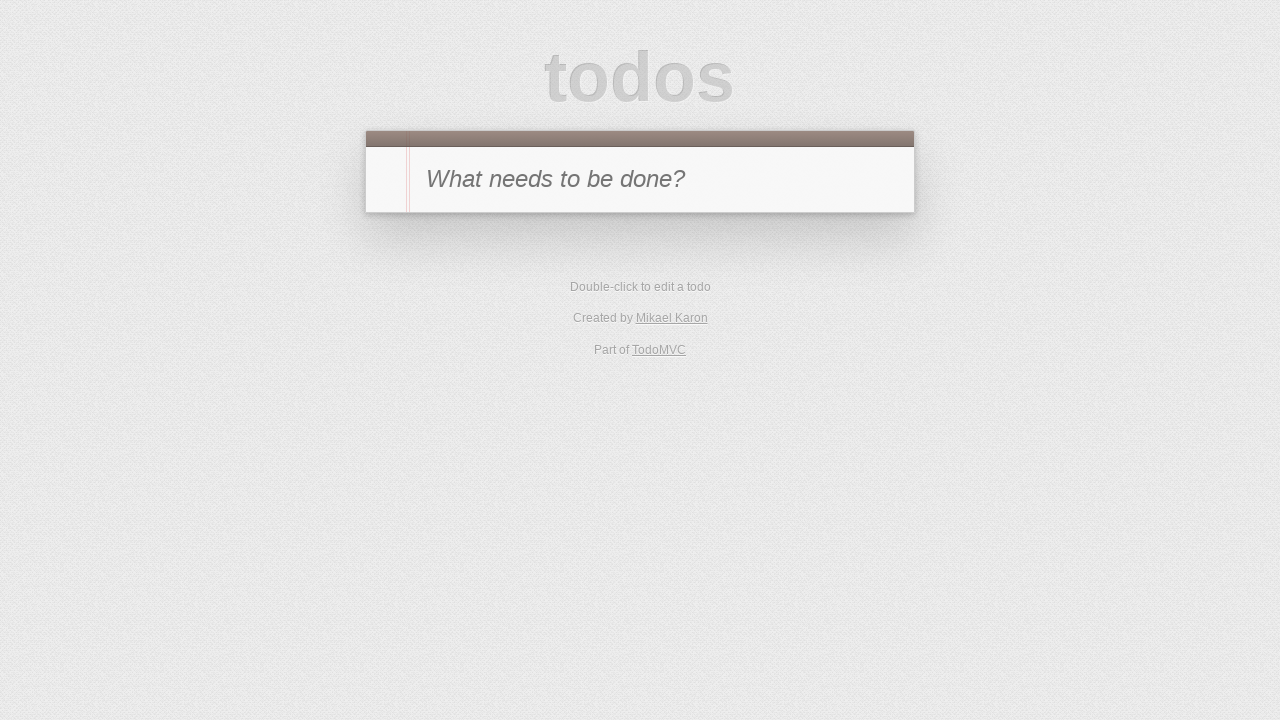

Clicked Completed filter to view completed tasks at (676, 351) on #filters li:has-text('Completed')
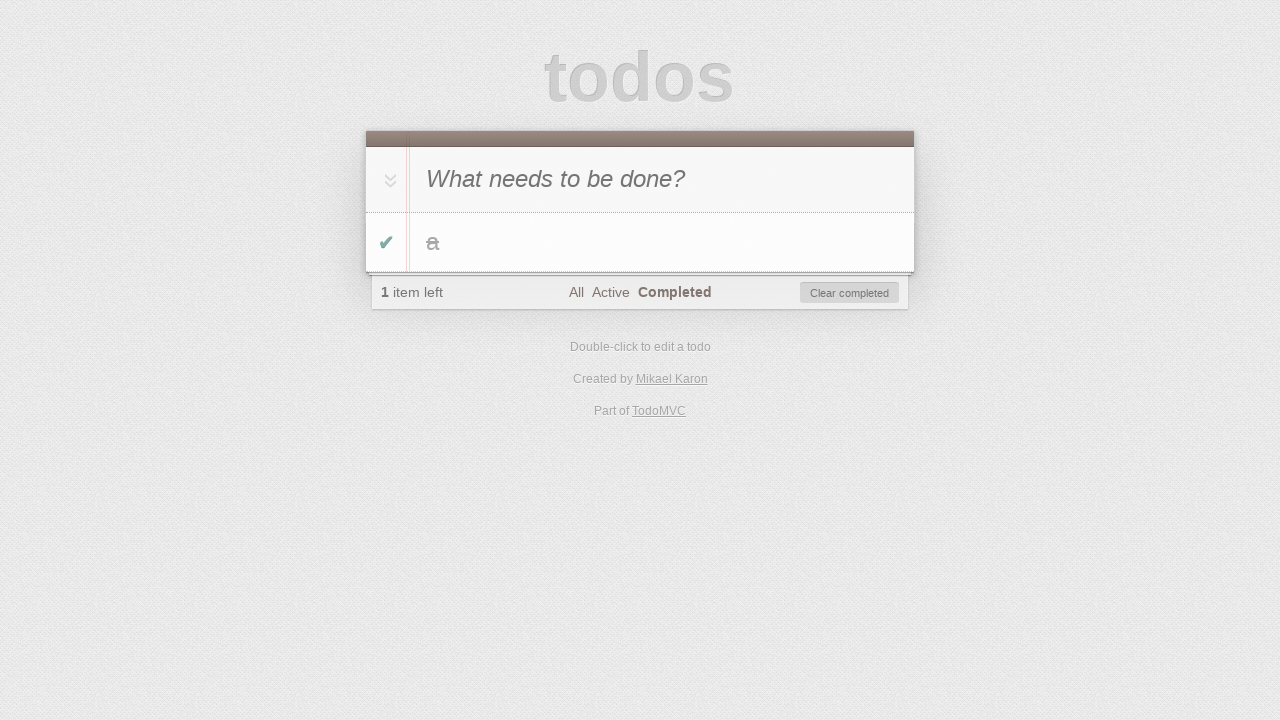

Clicked Active filter to switch from Completed view at (610, 292) on #filters li:has-text('Active')
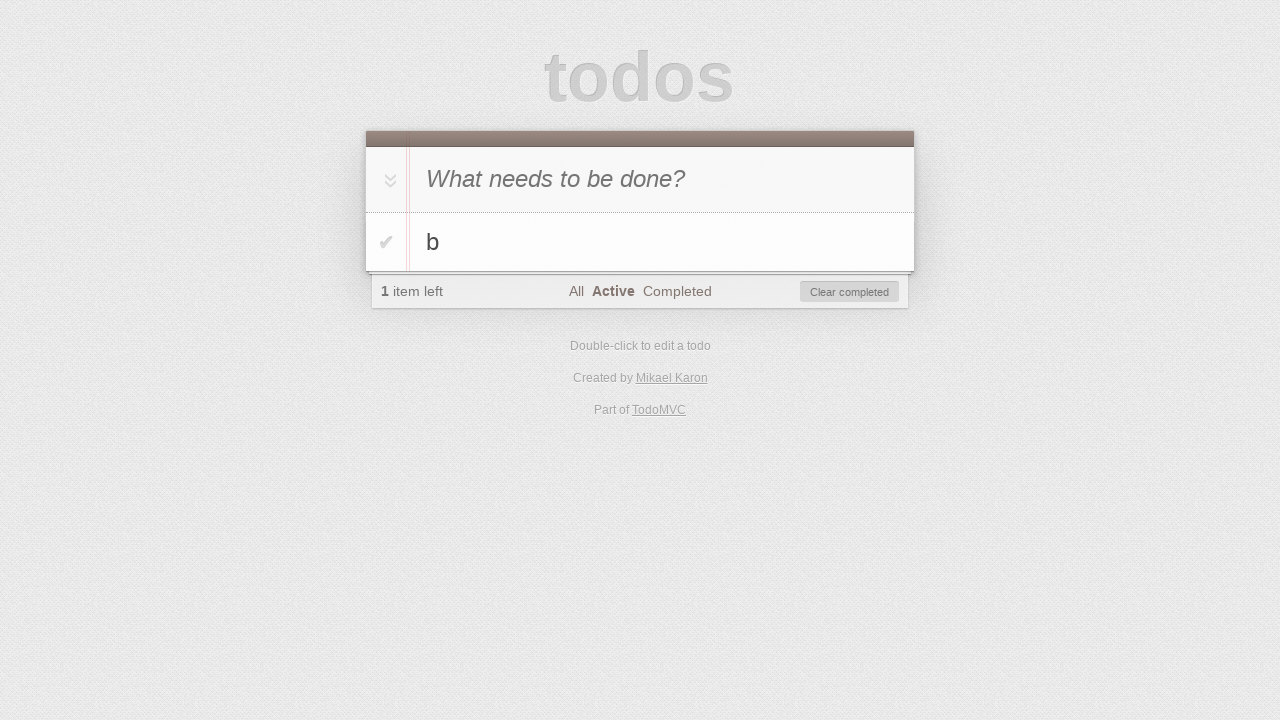

Verified task 'b' is visible in Active filter view
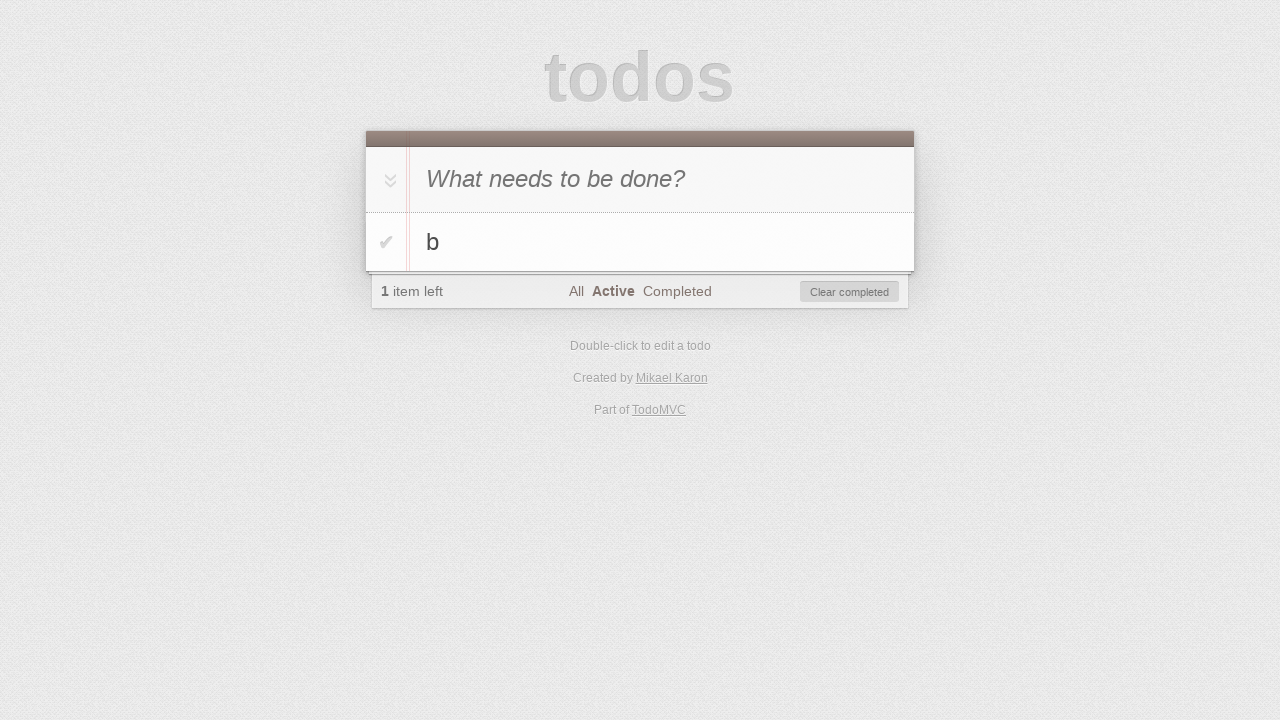

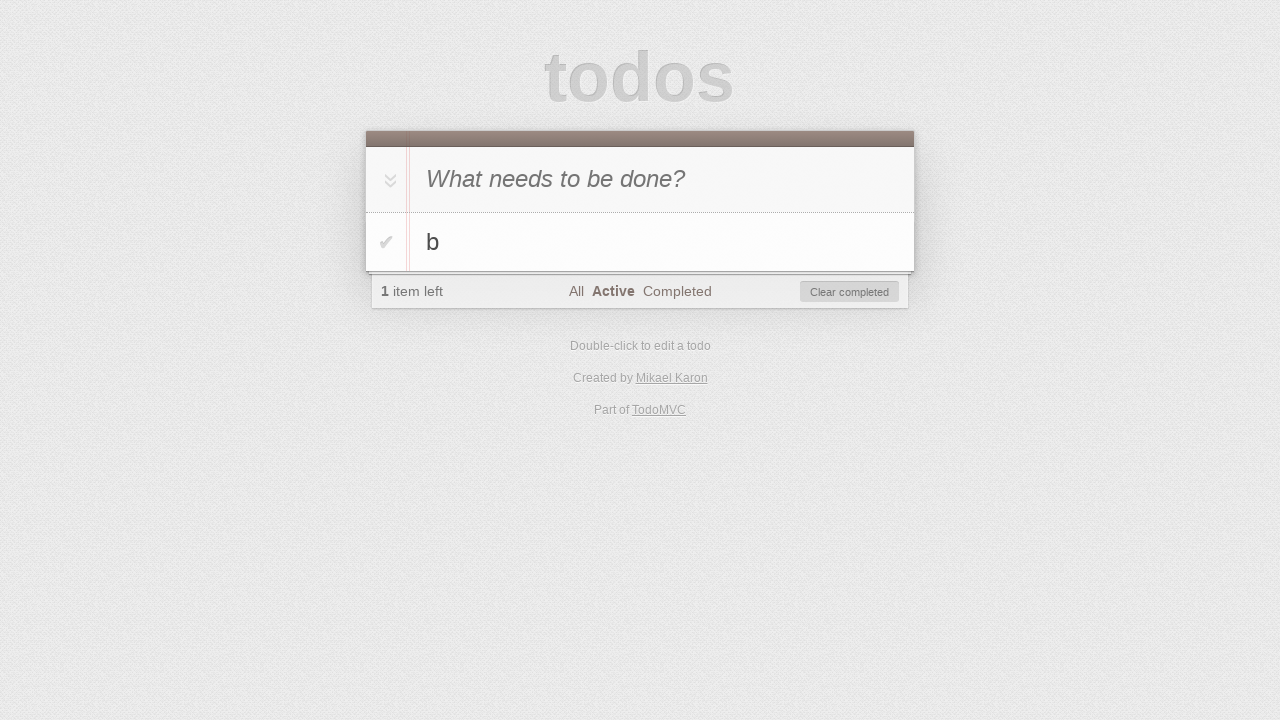